Tests modifying an existing todo item by double-clicking to edit and changing the text

Starting URL: https://todomvc.com/examples/angular/dist/browser/#/all

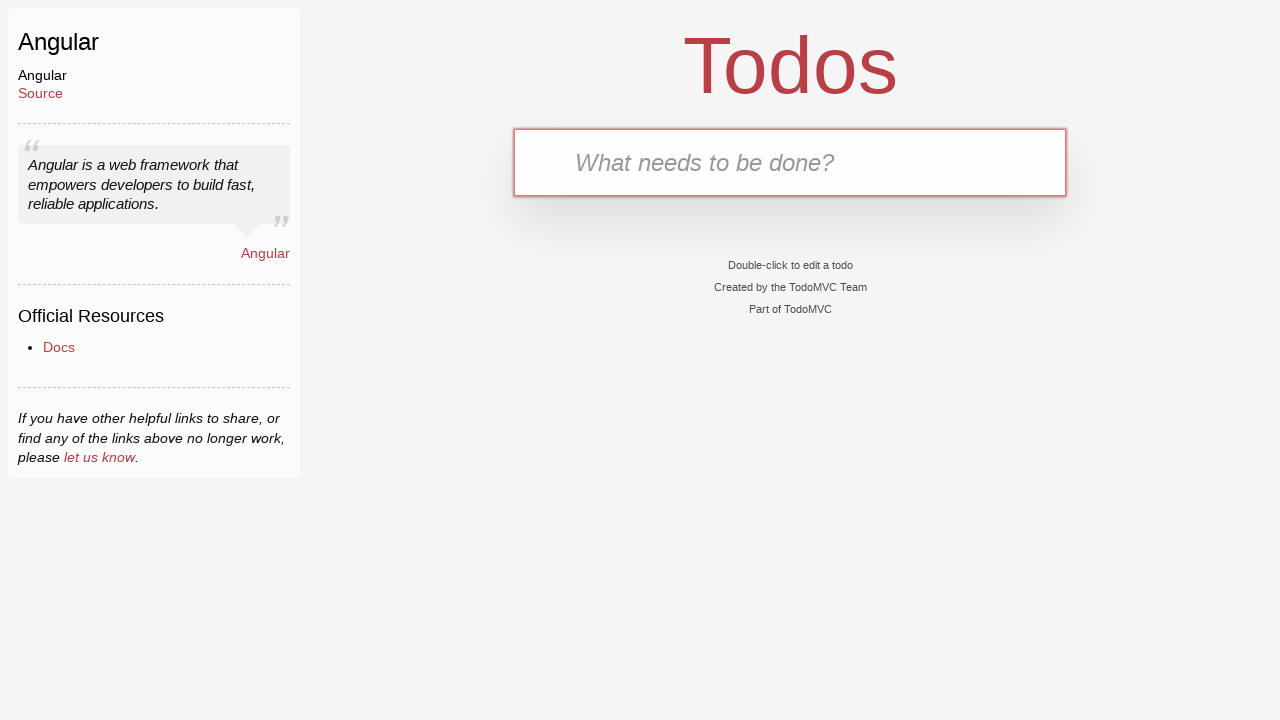

Filled new todo input with 'buy milk' on .new-todo
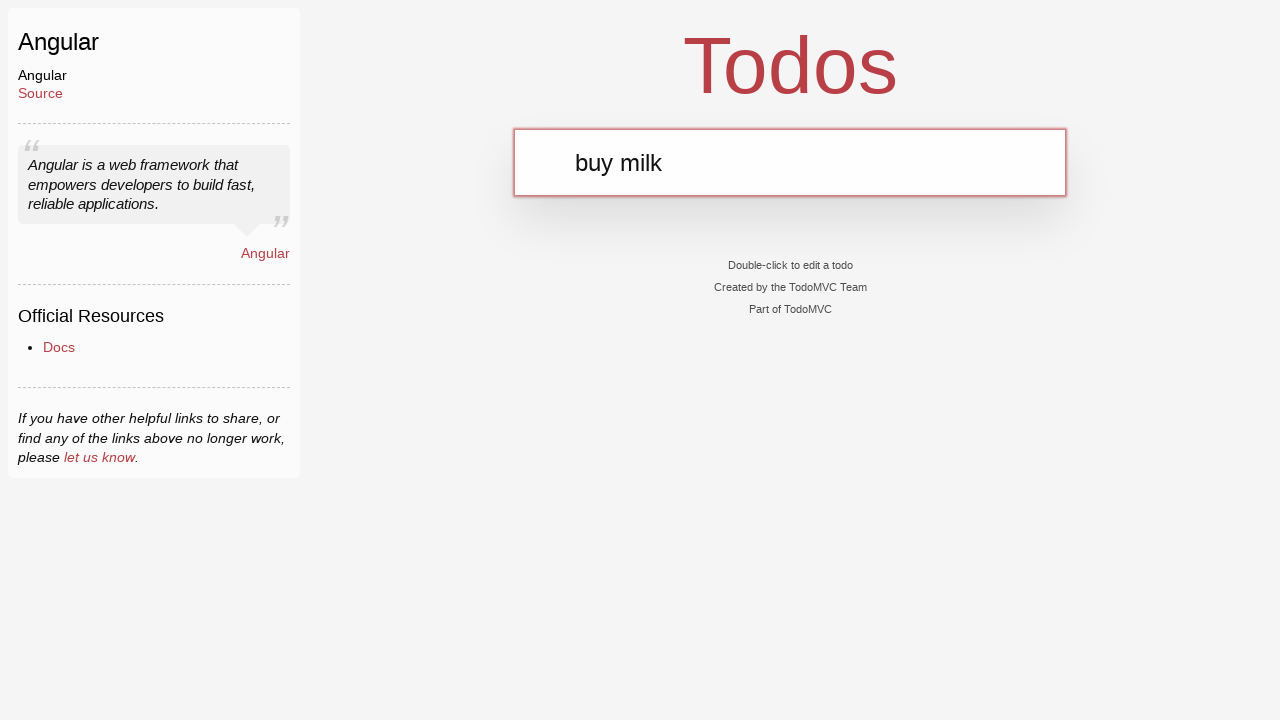

Pressed Enter to create new todo item on .new-todo
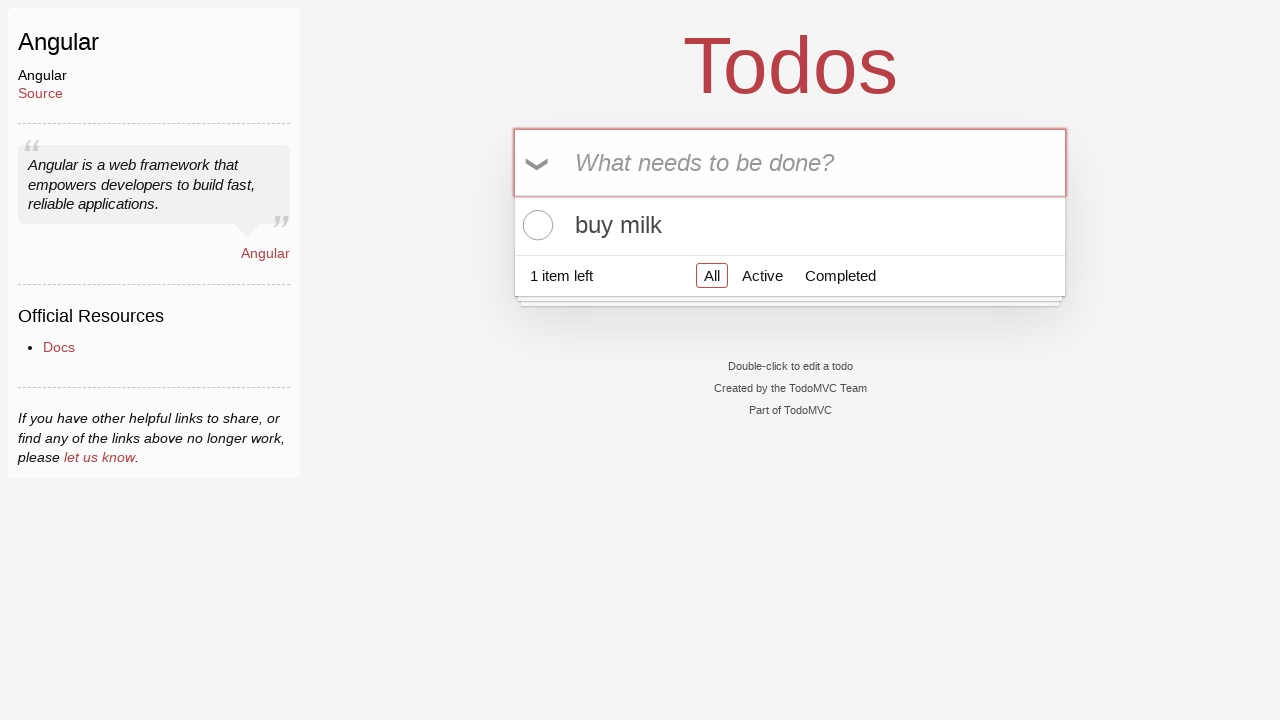

Double-clicked todo item to enter edit mode at (790, 225) on .todo-list li label
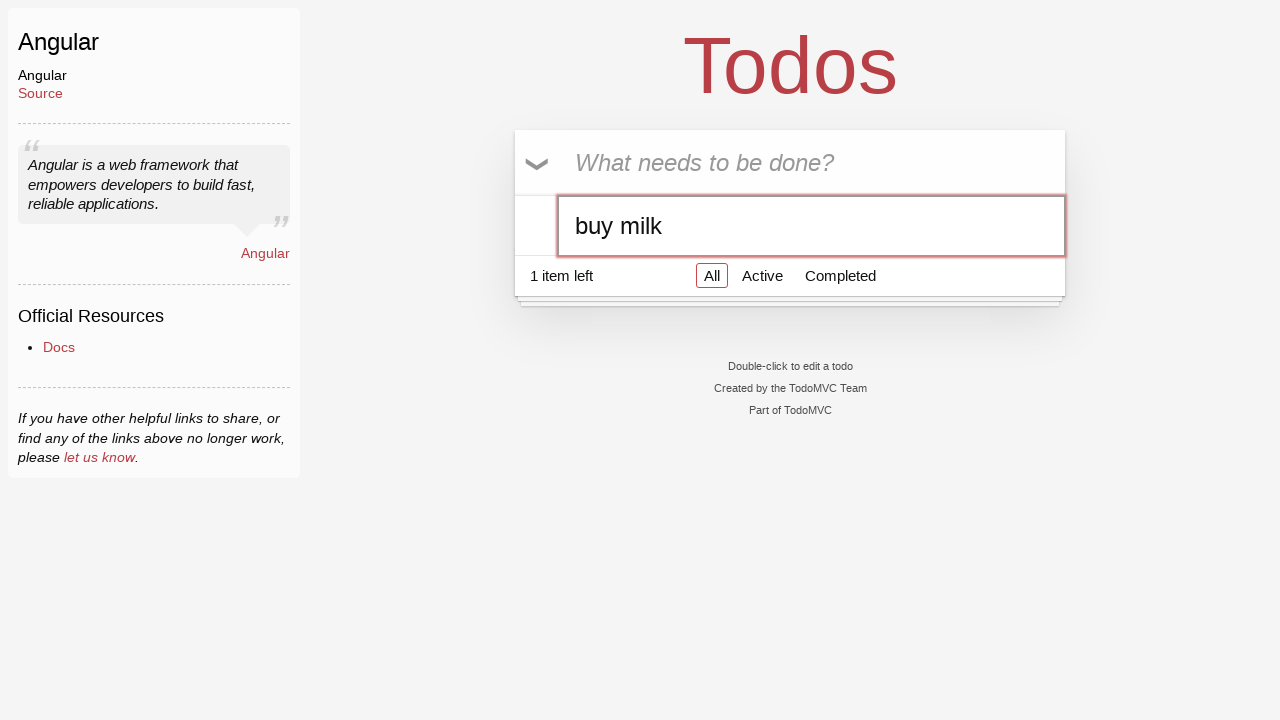

Filled edit input with new text 'buy bread' on .todo-list li.editing .edit
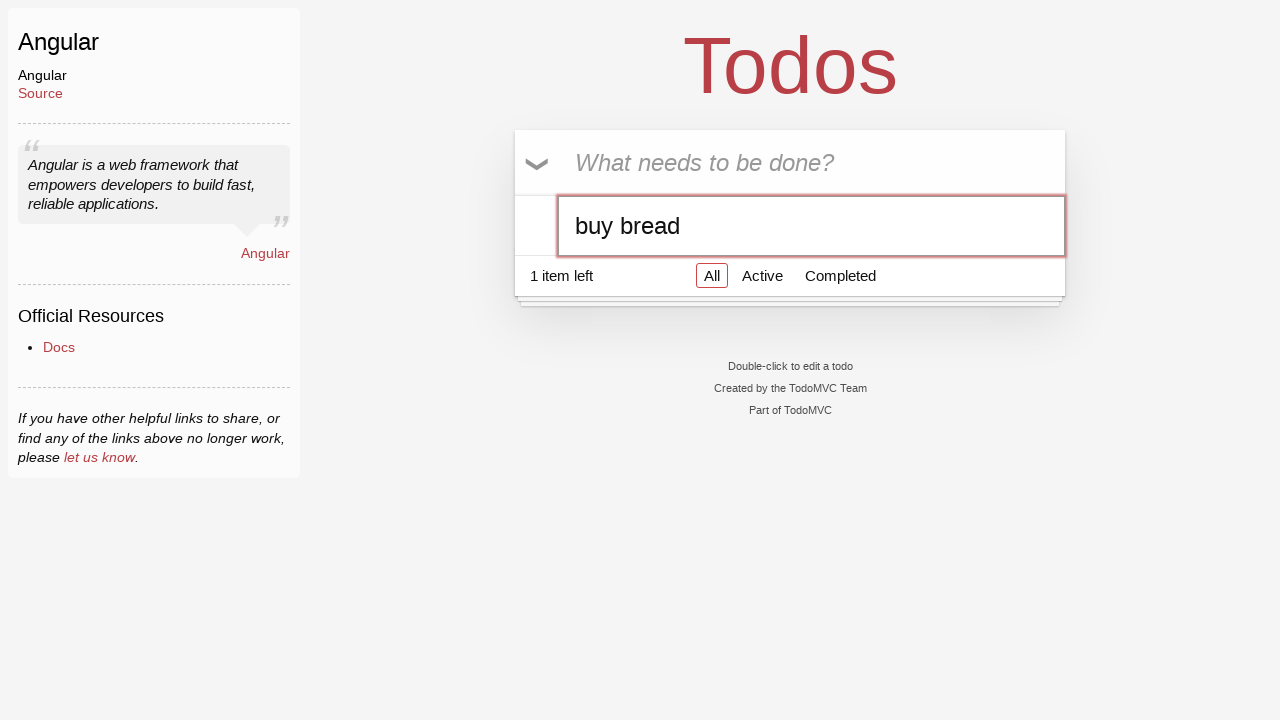

Pressed Enter to save the modified todo item on .todo-list li.editing .edit
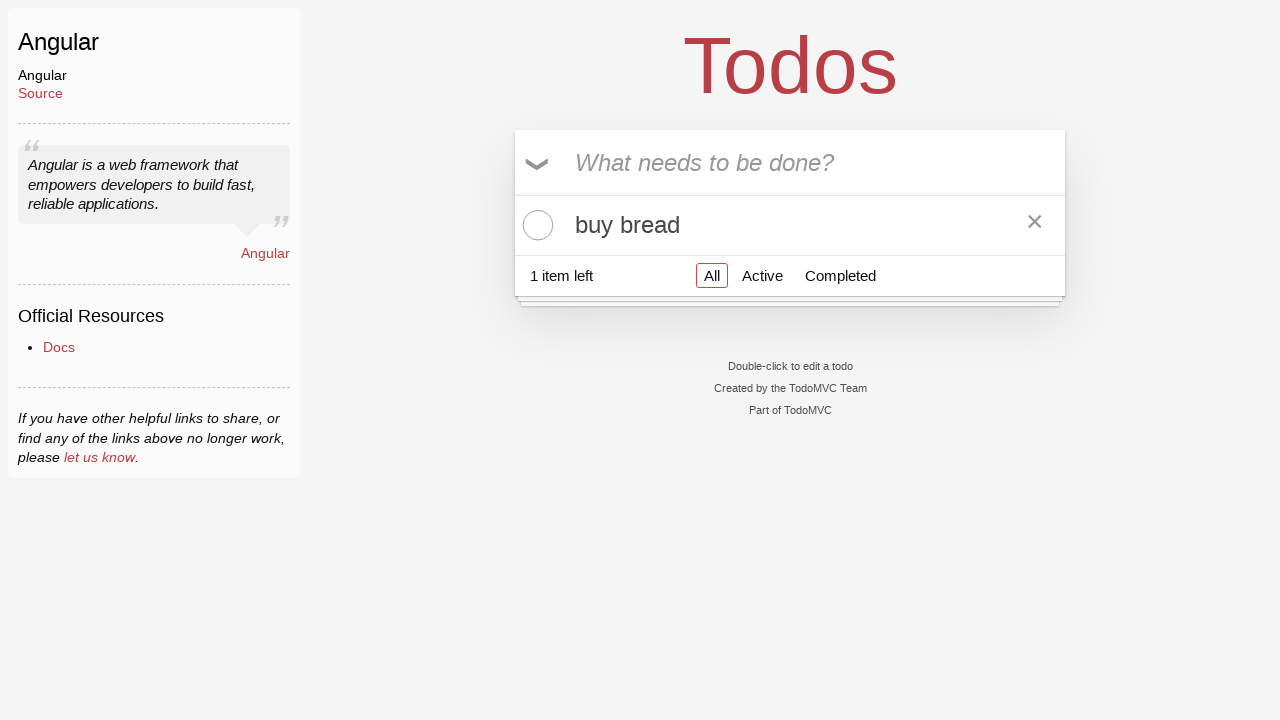

Retrieved todo item text for verification
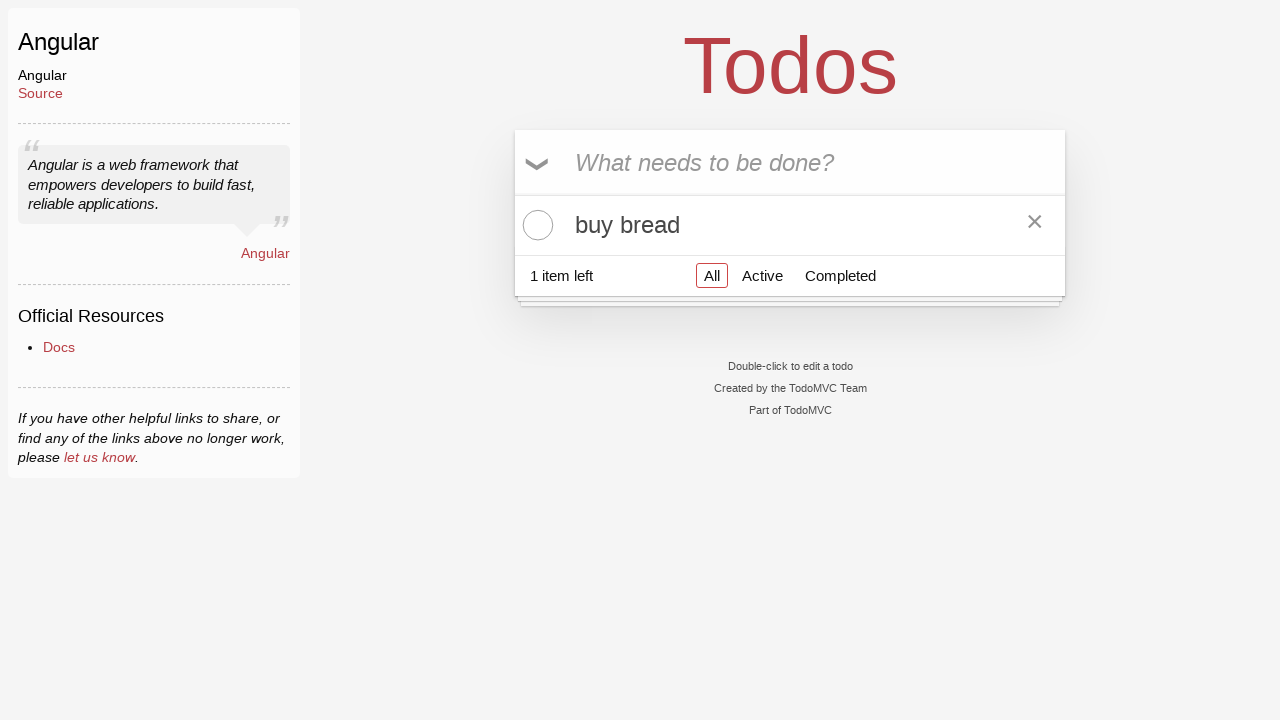

Verified todo item was successfully modified to 'buy bread'
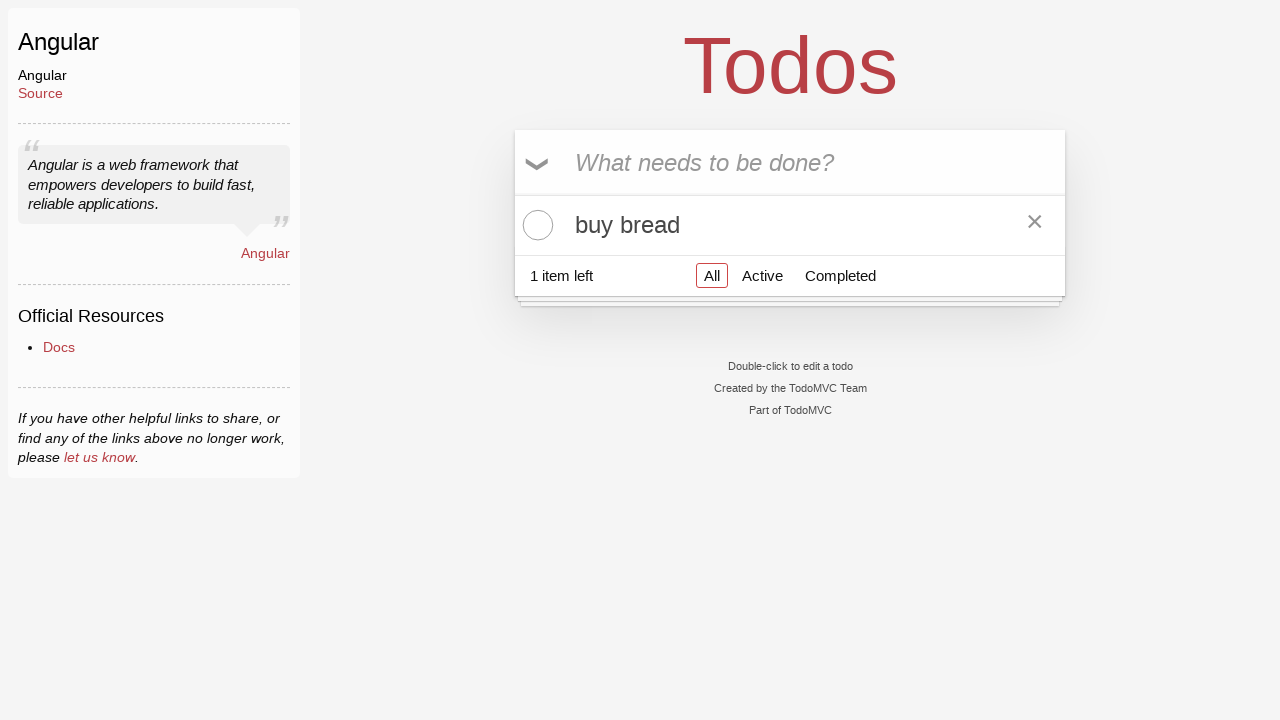

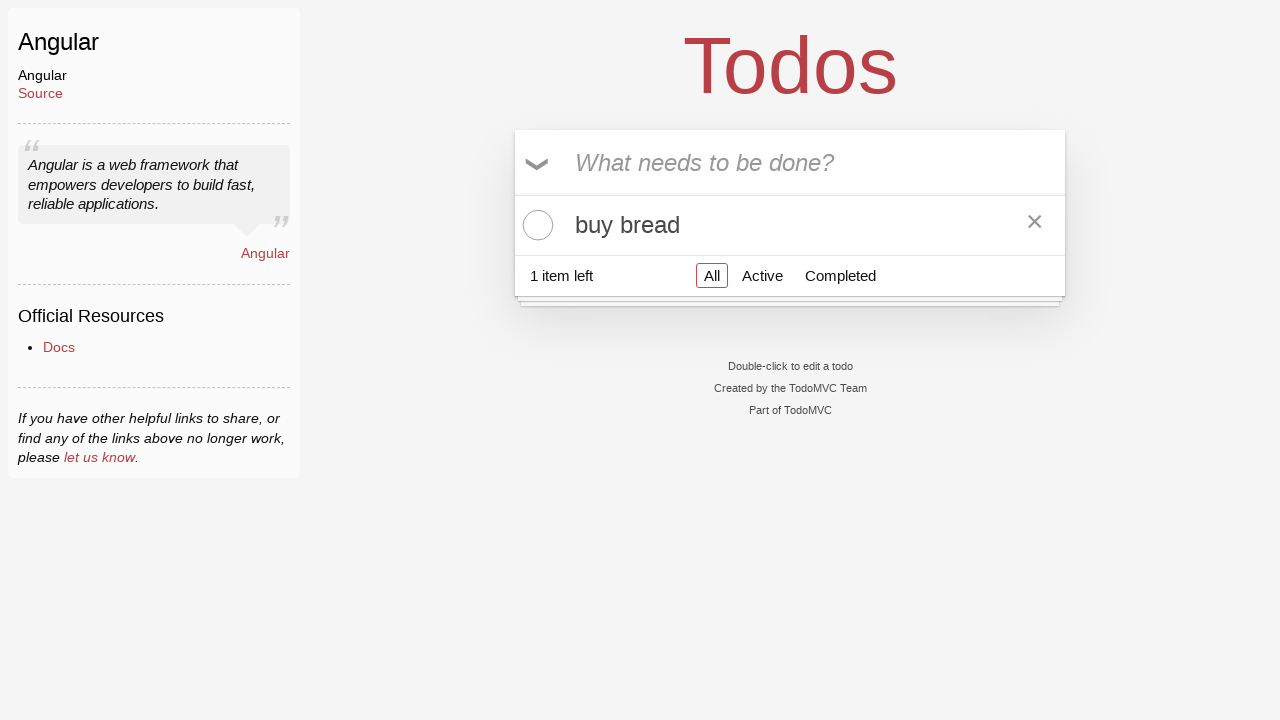